Fills out a multi-field form demonstrating various CSS selector techniques including ID, name, and attribute selectors

Starting URL: https://syntaxprojects.com/cssSelector-homework.php

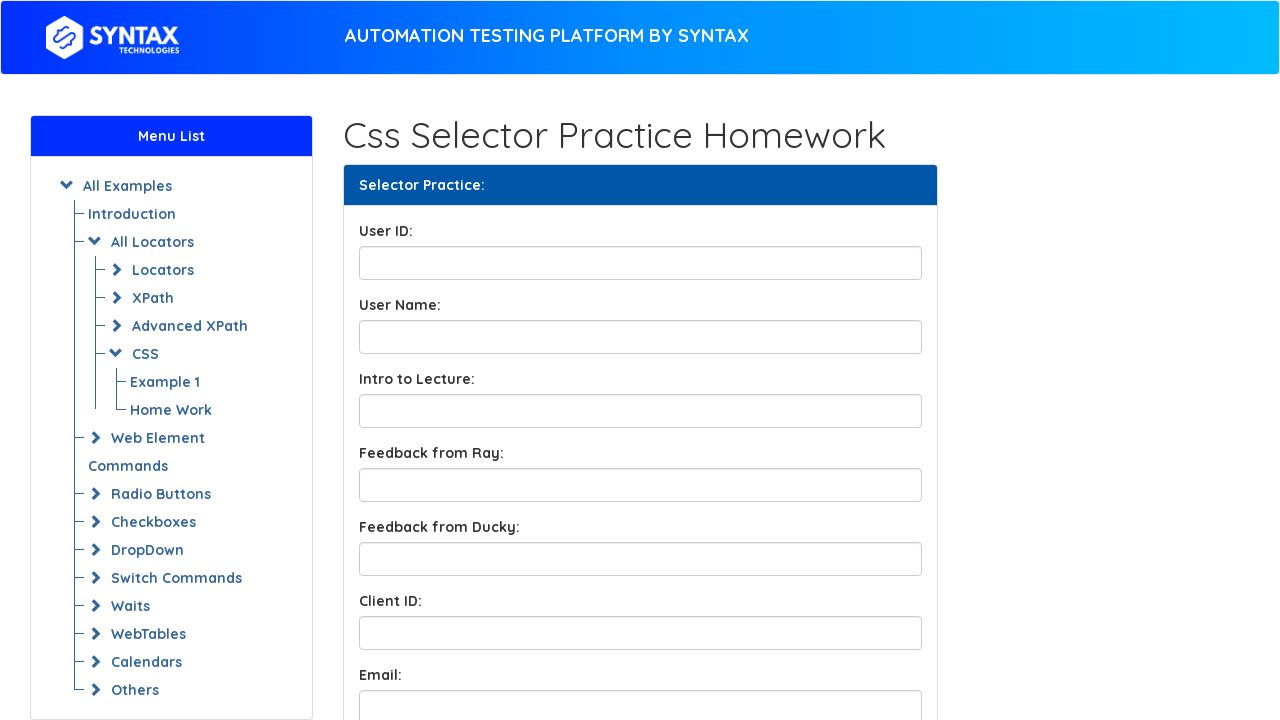

Filled User ID field with '777' using ID selector on input#UserID
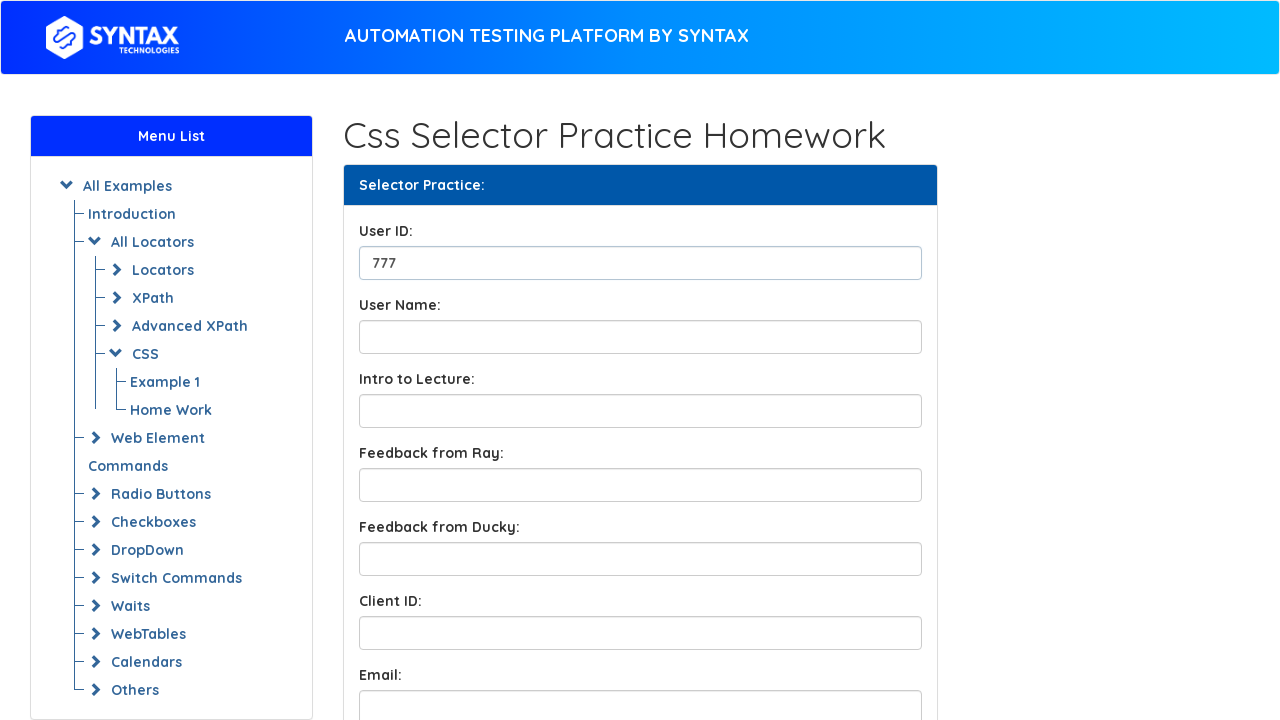

Filled User Name field with 'JohnWick' using ID selector on input#UserName
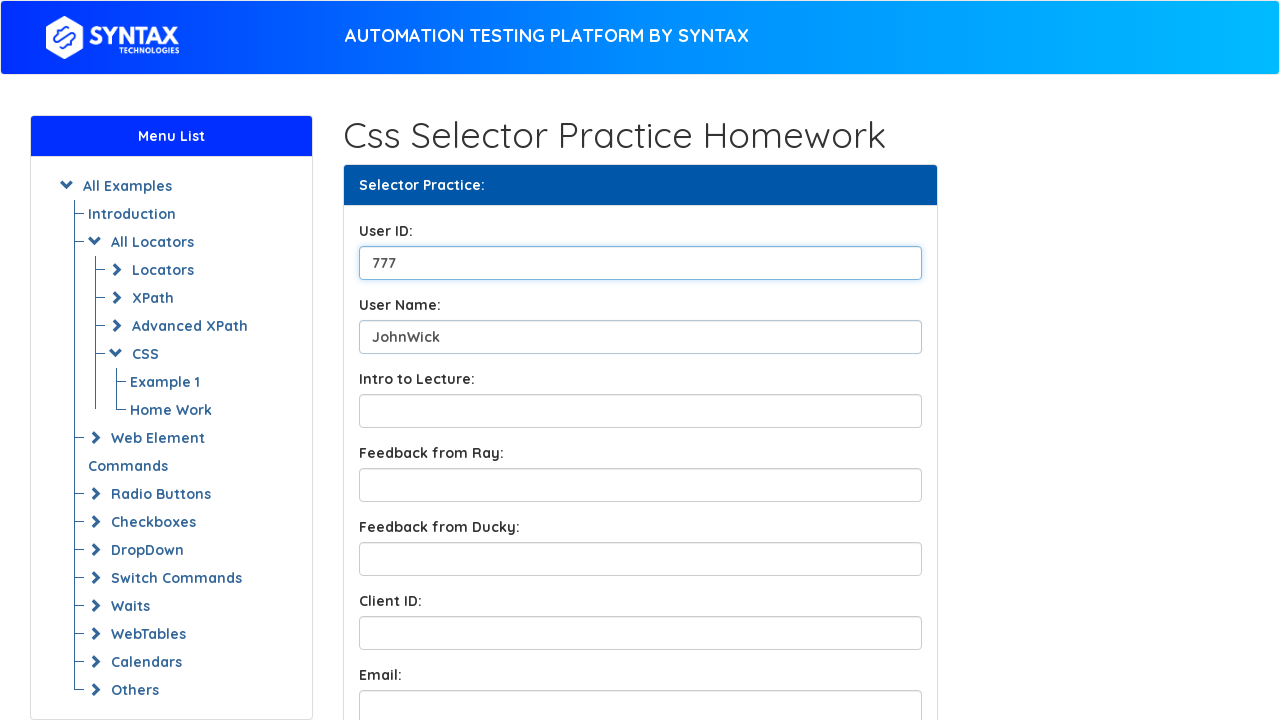

Filled Lecture Introduction field with 'Hellooooo' using starts-with attribute selector on input[name^='LectureIntro']
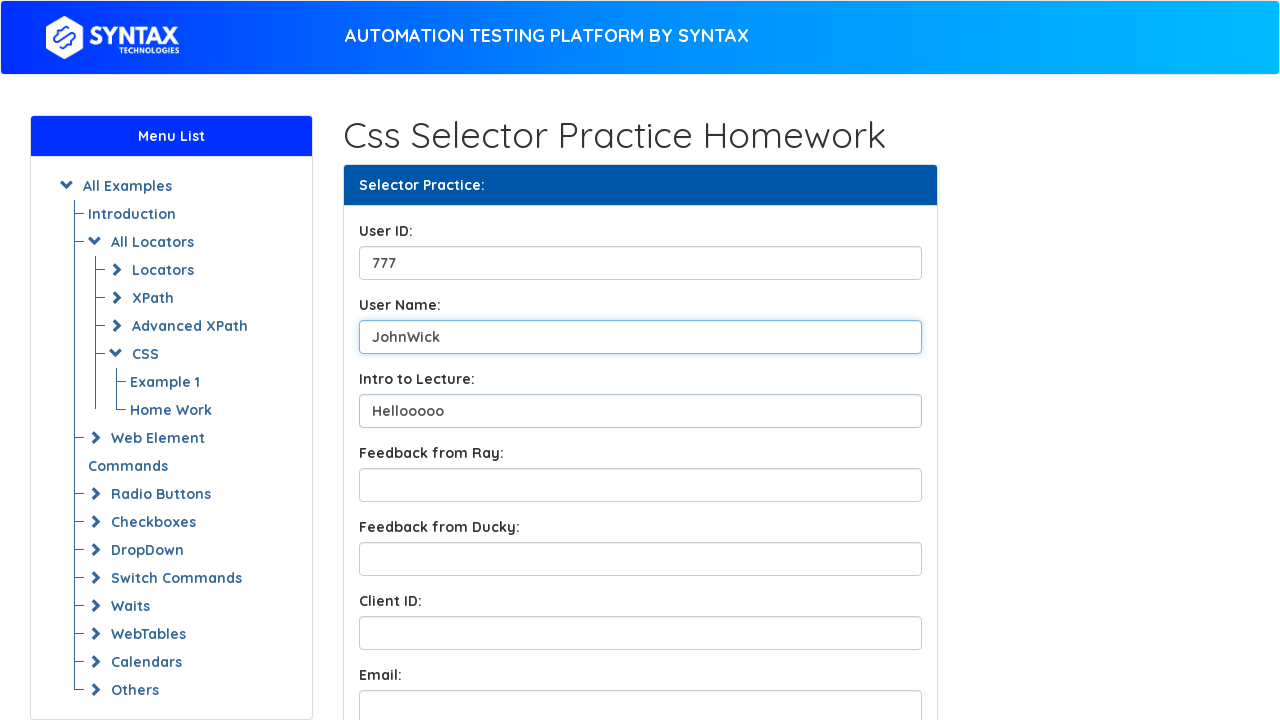

Filled Feedback from Ray field with 'Selenium is Fun' using ID selector on input#FeedbackFromRay
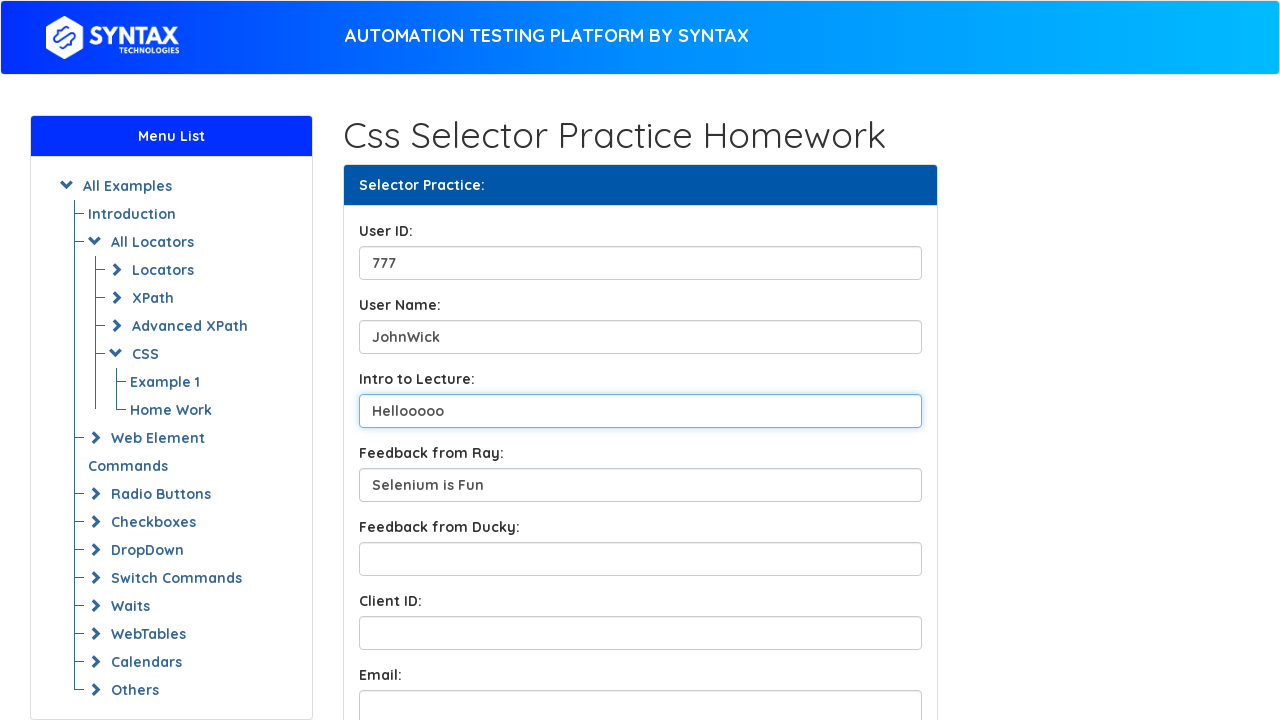

Filled Feedback from Ducky field with 'Selenium is Easy' using contains attribute selector on input[id*='FeedbackfromDucky']
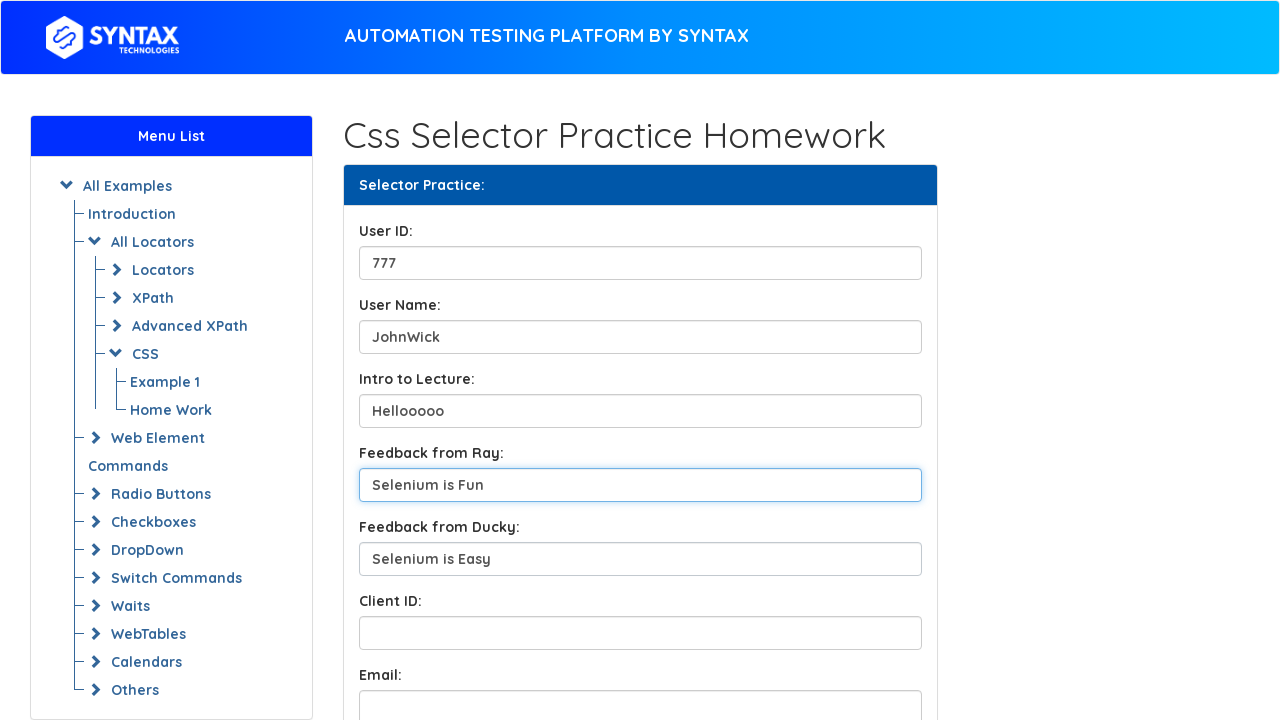

Filled Client ID field with '123456789' using contains attribute selector on input[name*='ClientID']
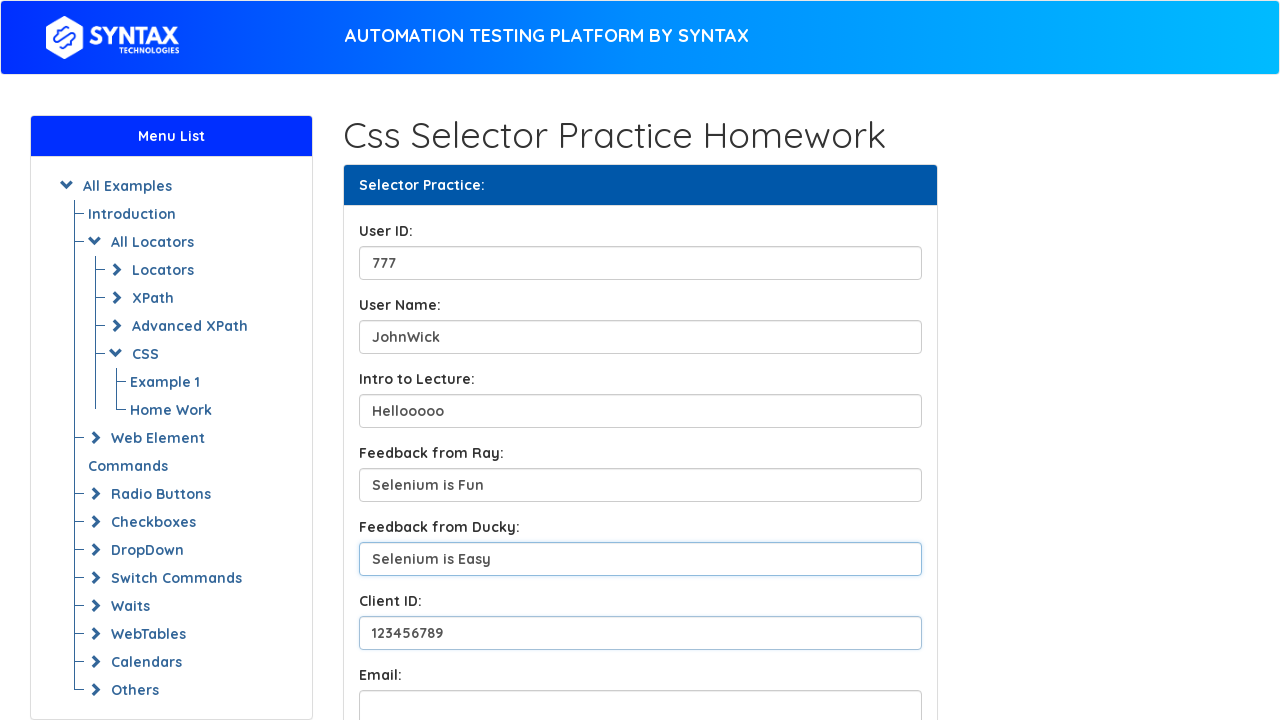

Filled email field with 'info@syntax.com' using contains attribute selector on input[name*='email']
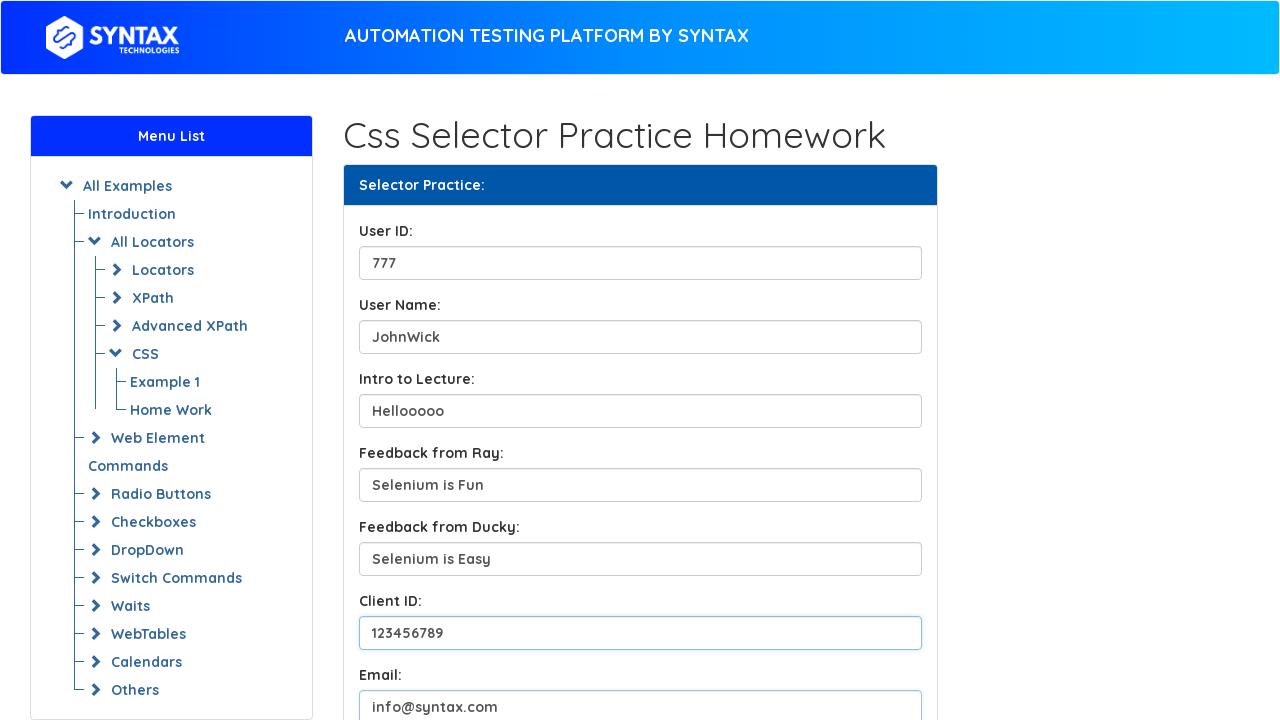

Filled Course Topic field with 'CSS Selector' using contains attribute selector on input[name*='CourseTopic']
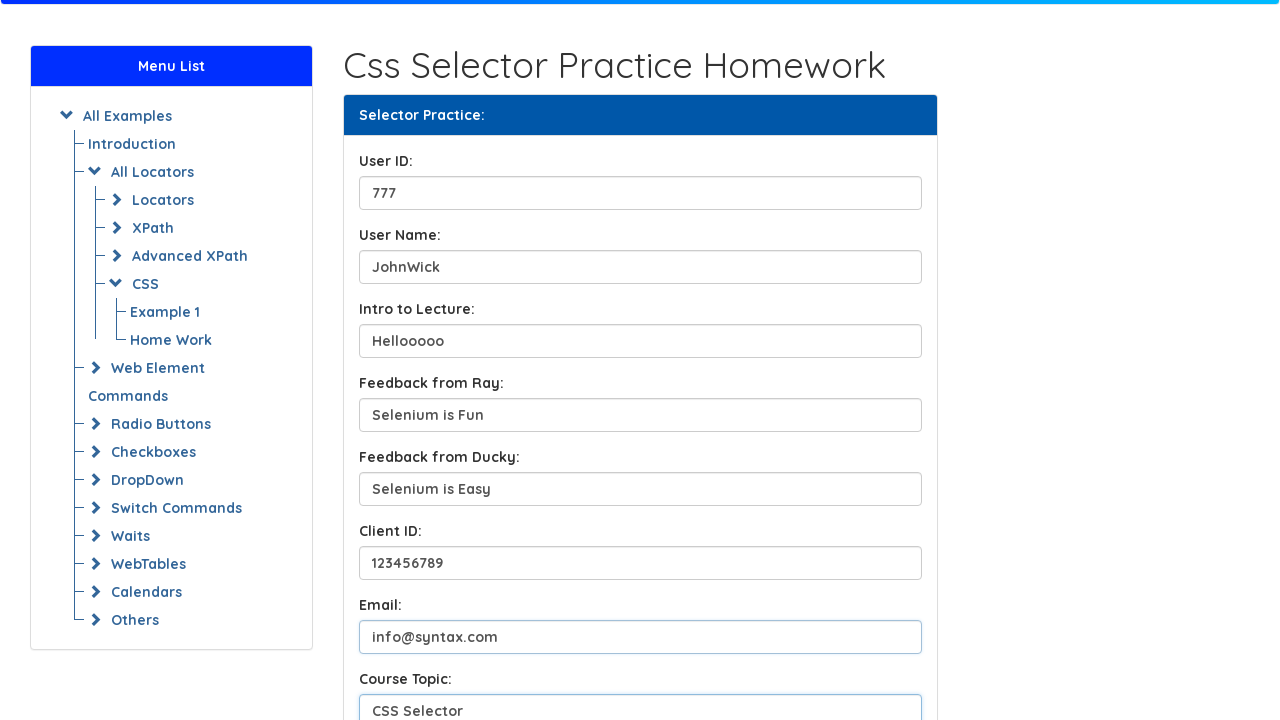

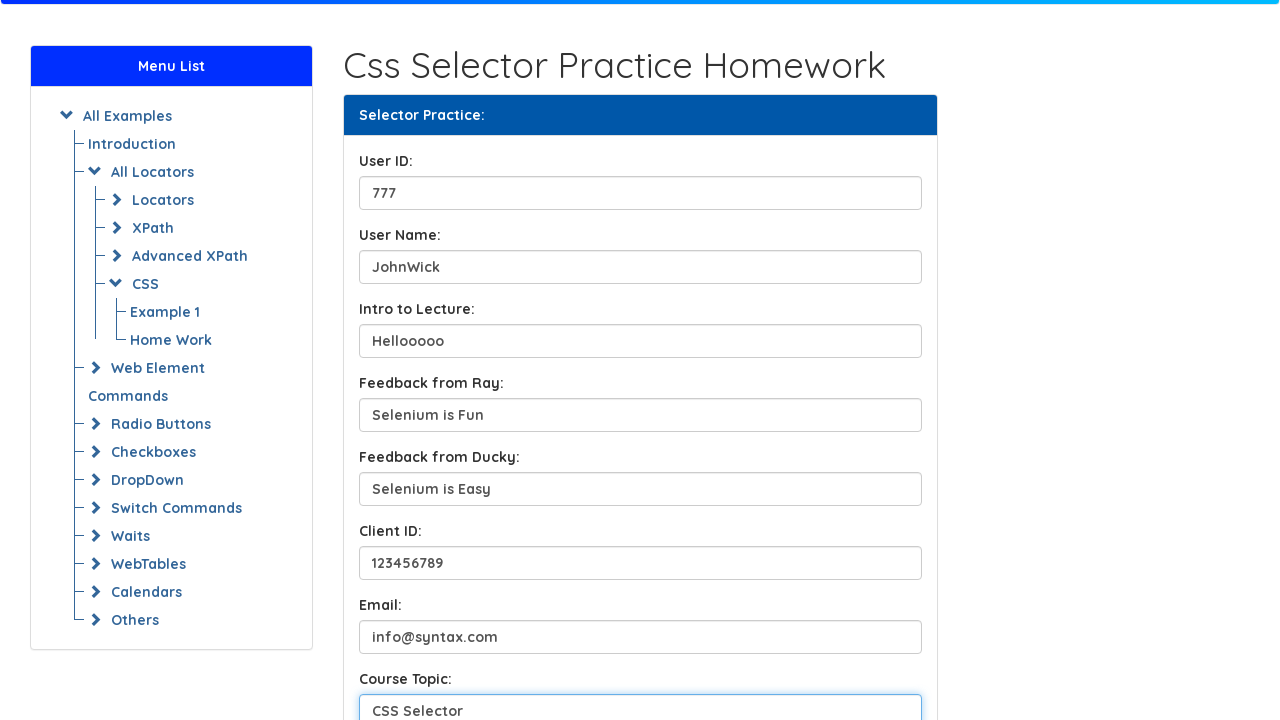